Tests the Add/Remove Elements functionality by clicking the Add Element button to create a Delete button, verifying the Delete button is visible, clicking it to remove it, and then verifying the page heading is still displayed.

Starting URL: https://the-internet.herokuapp.com/add_remove_elements/

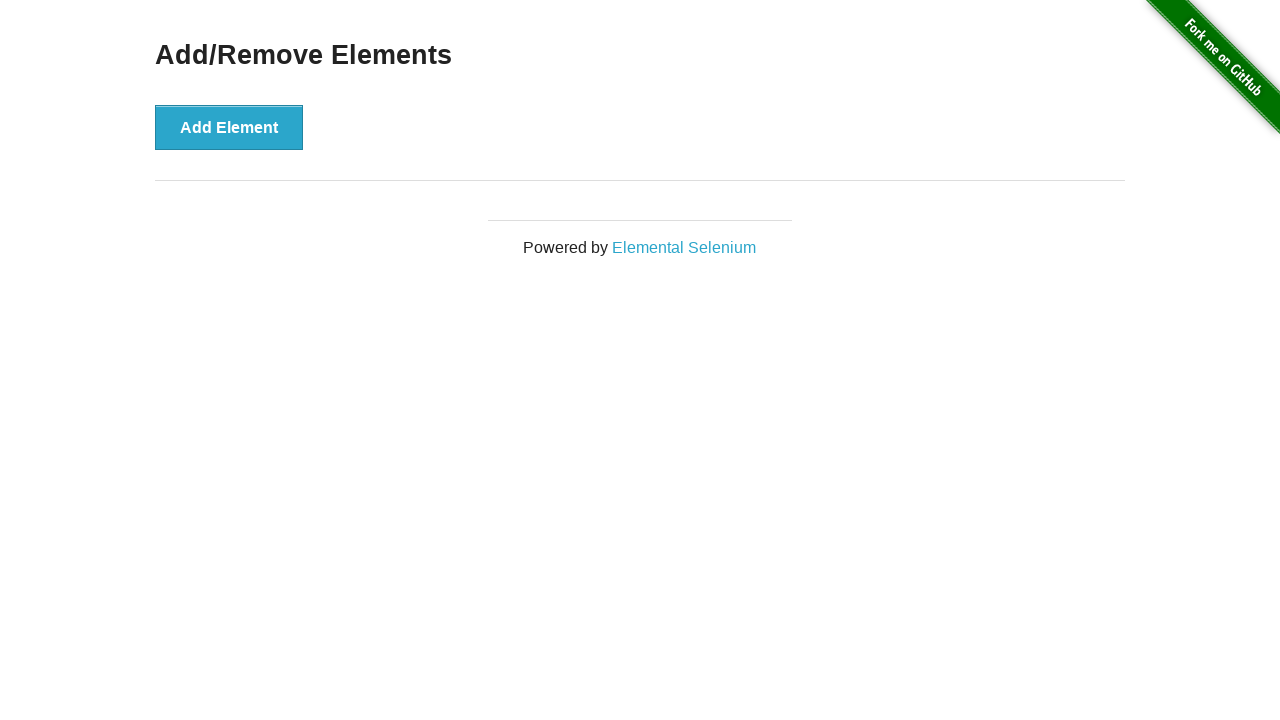

Clicked the 'Add Element' button at (229, 127) on xpath=//*[text()='Add Element']
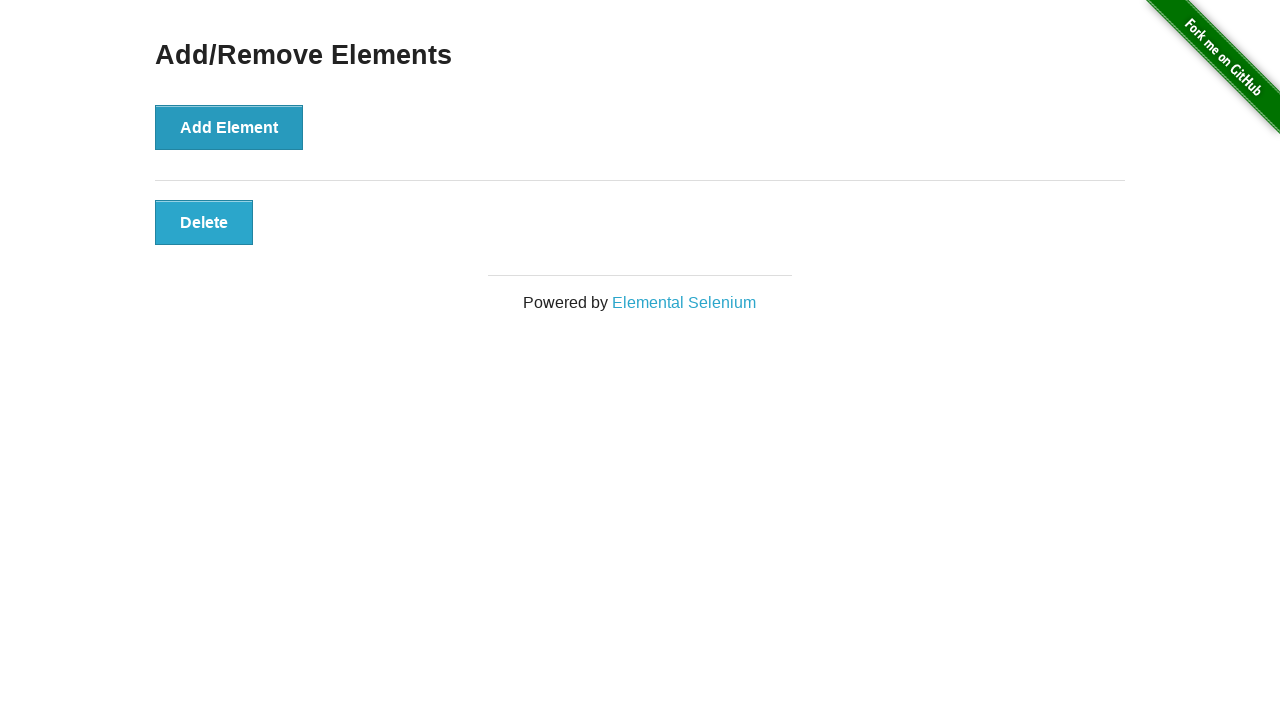

Located the Delete button element
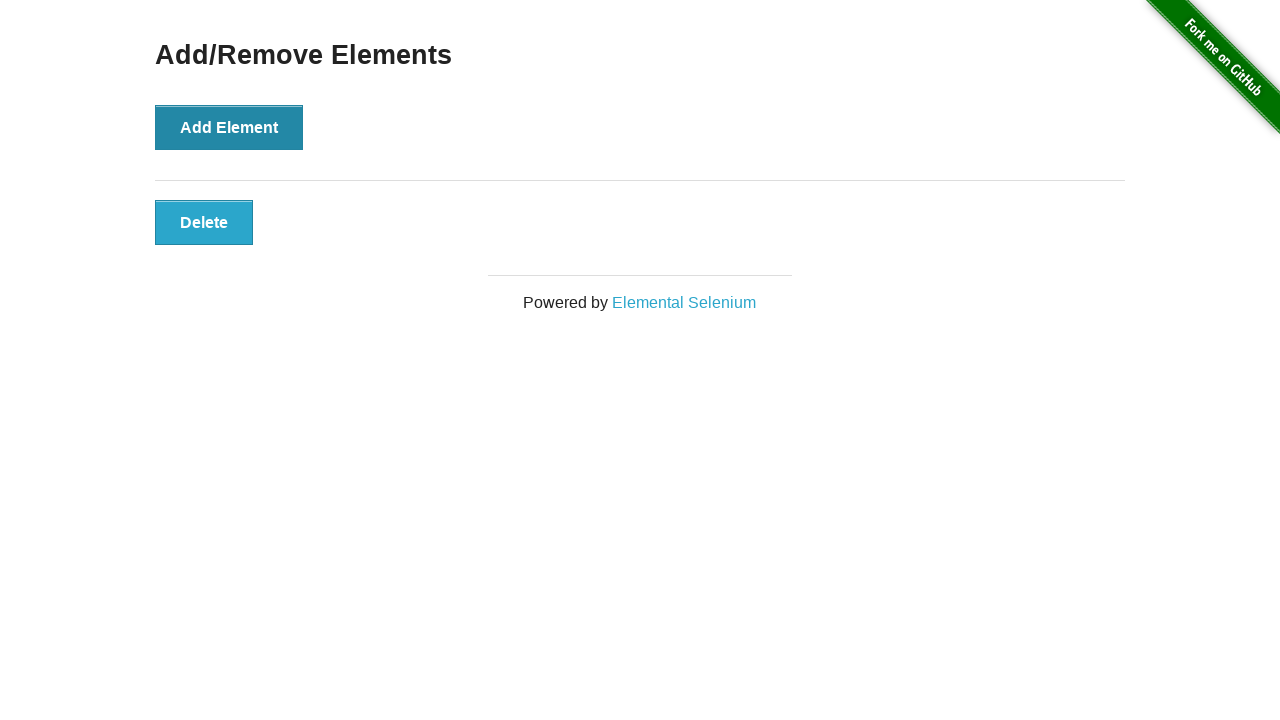

Verified Delete button is visible
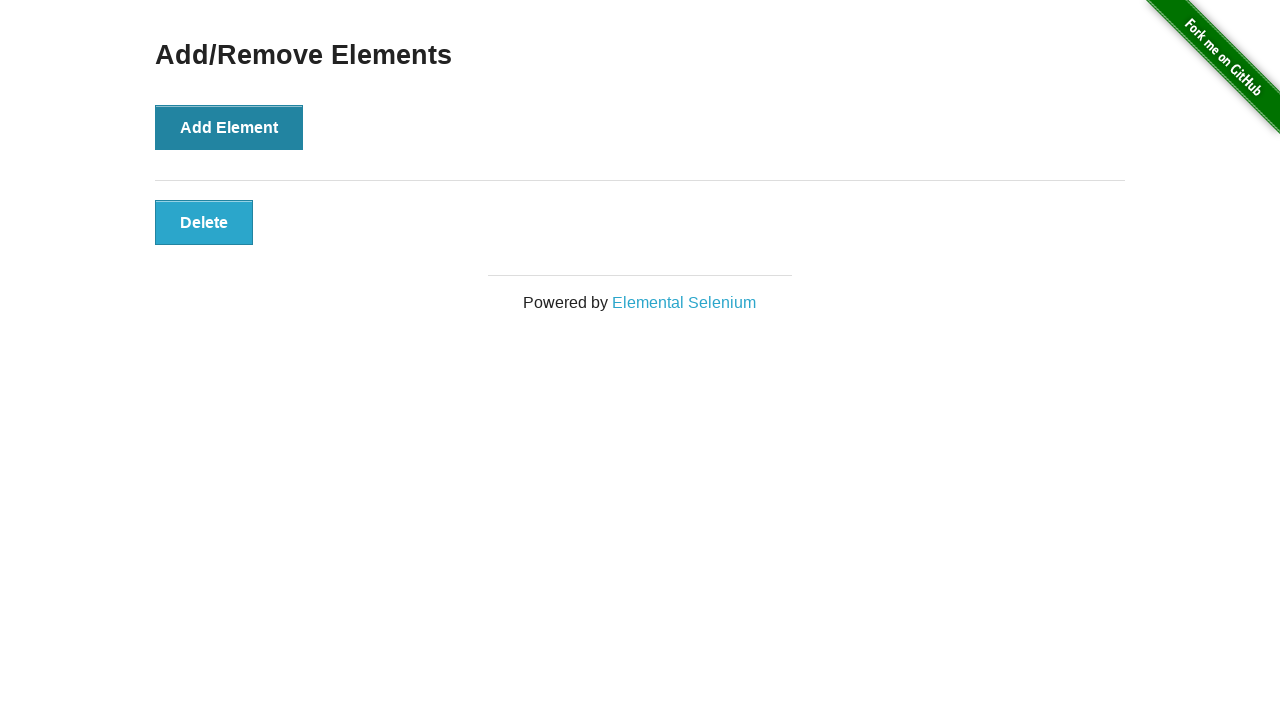

Clicked the Delete button to remove the element at (204, 222) on xpath=//*[@onclick='deleteElement()']
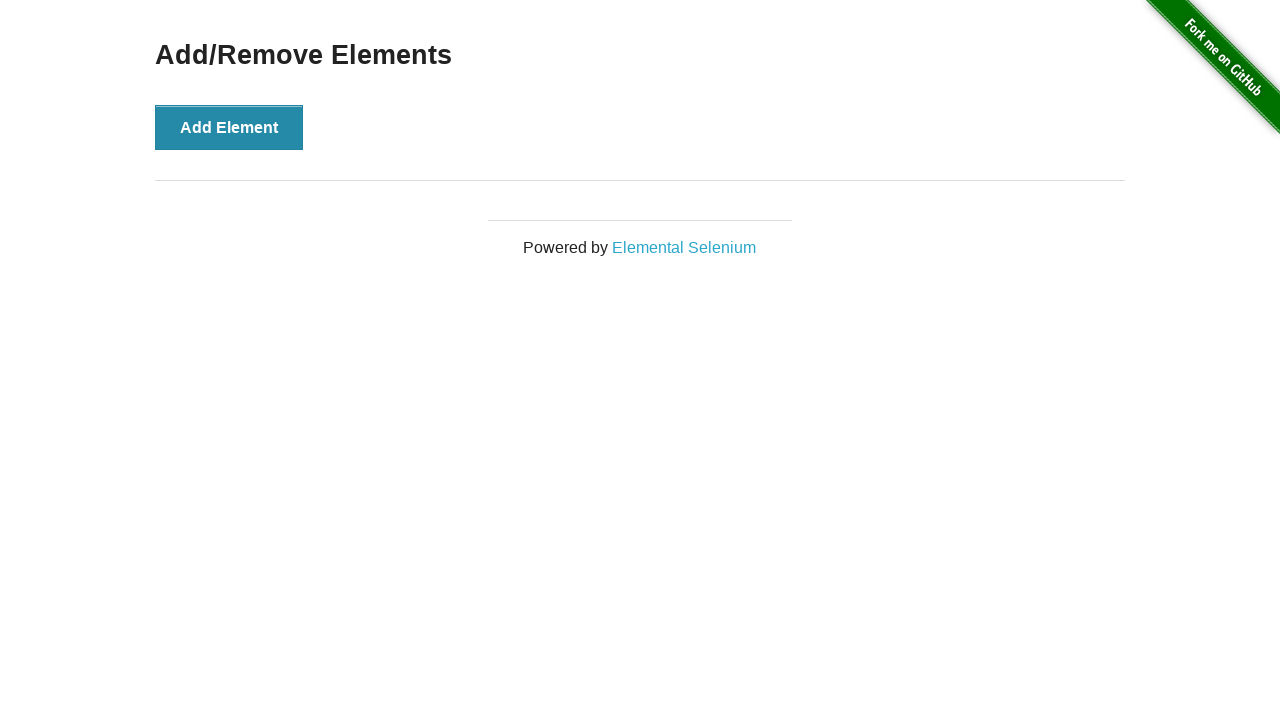

Located the page heading element
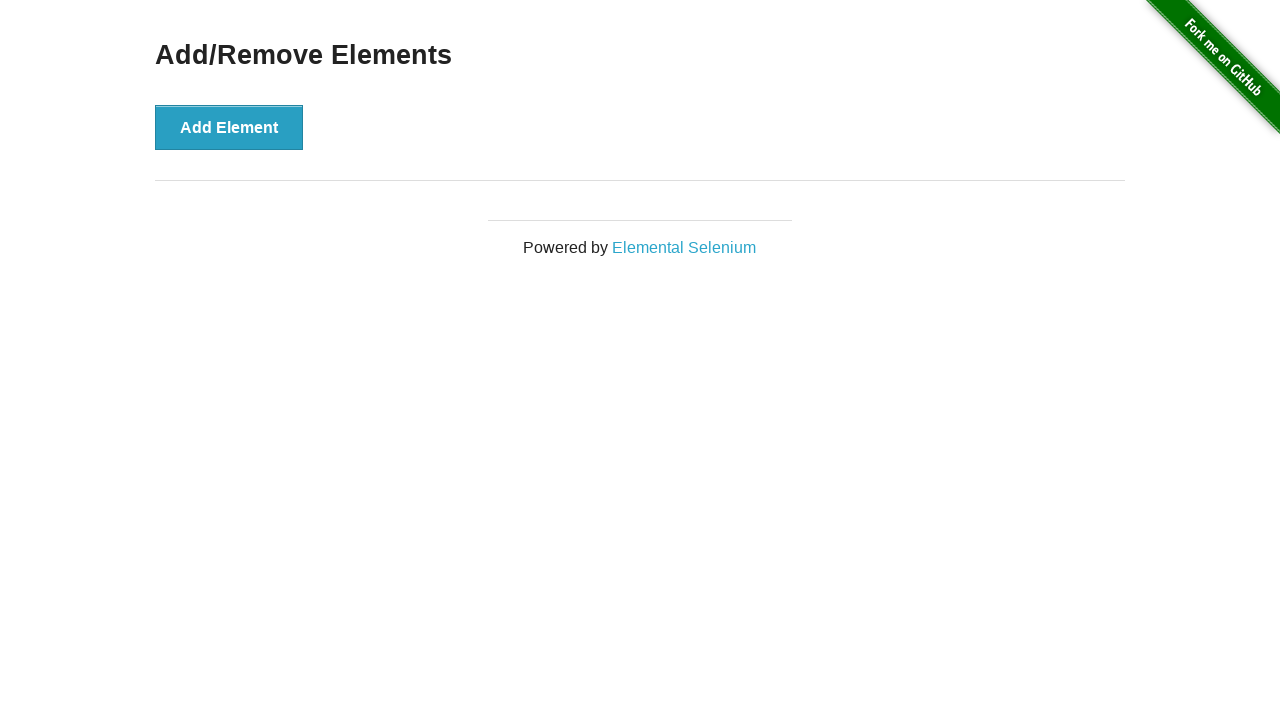

Verified 'Add/Remove Elements' heading is still visible after deletion
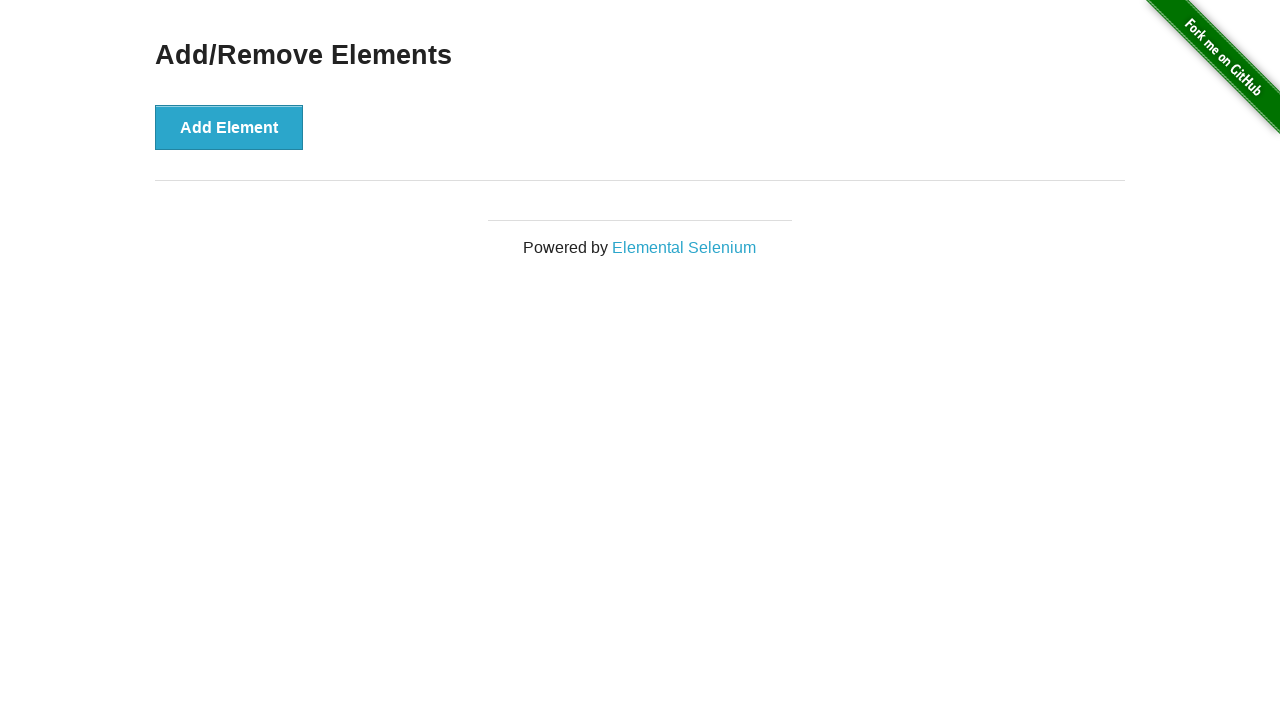

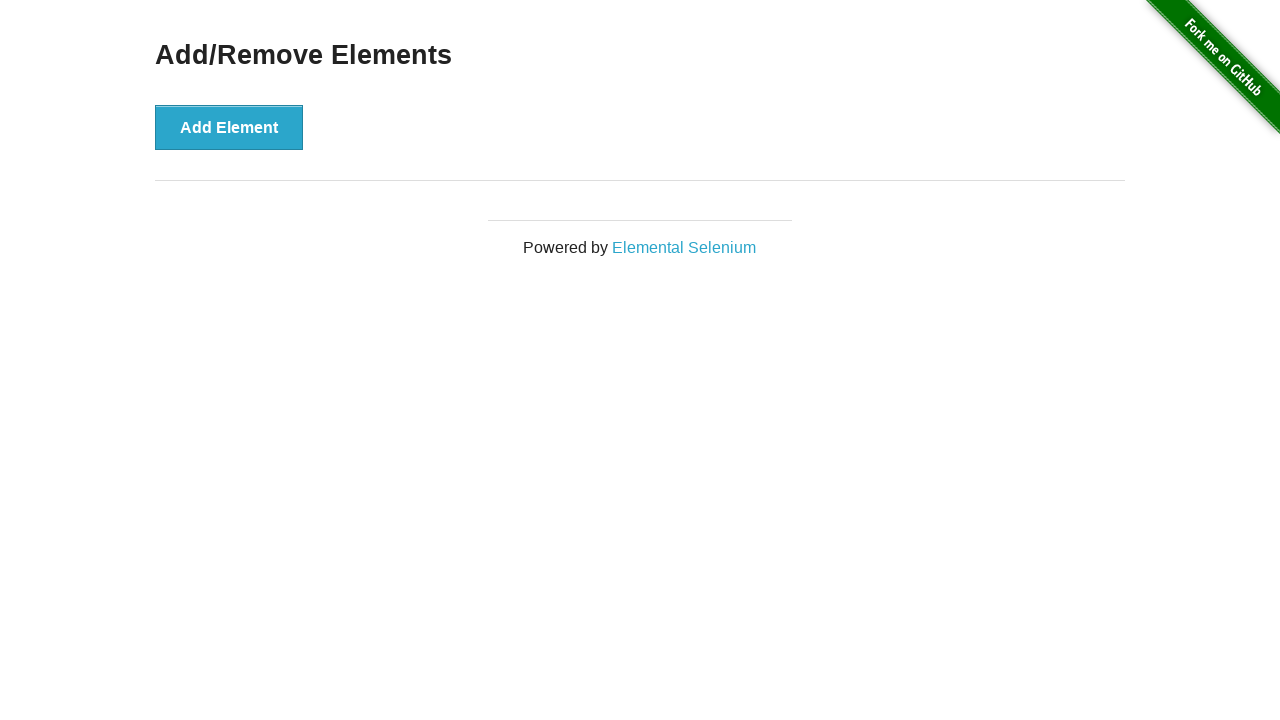